Tests iframe functionality by navigating to the Frames page, clicking on iFrame link, switching to the iframe context, and verifying the text content inside the iframe

Starting URL: https://the-internet.herokuapp.com/

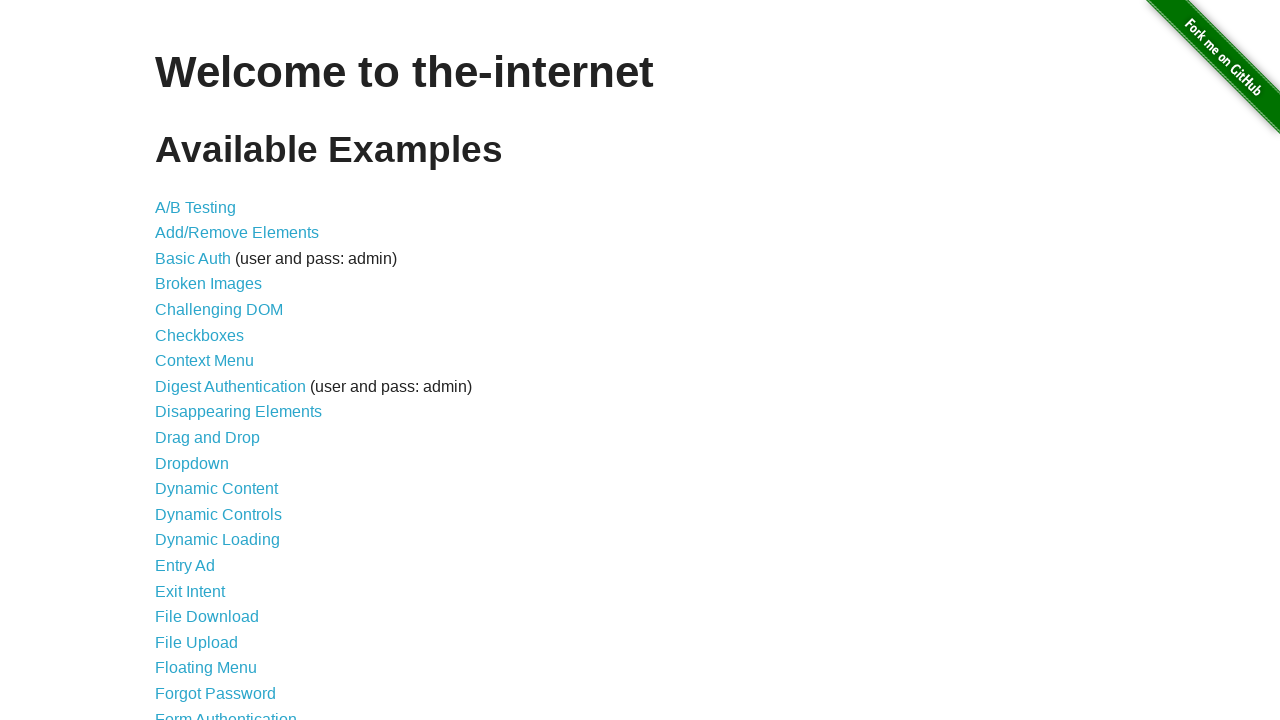

Clicked on 'Frames' link to navigate to Frames page at (182, 361) on xpath=//*[text()='Frames']
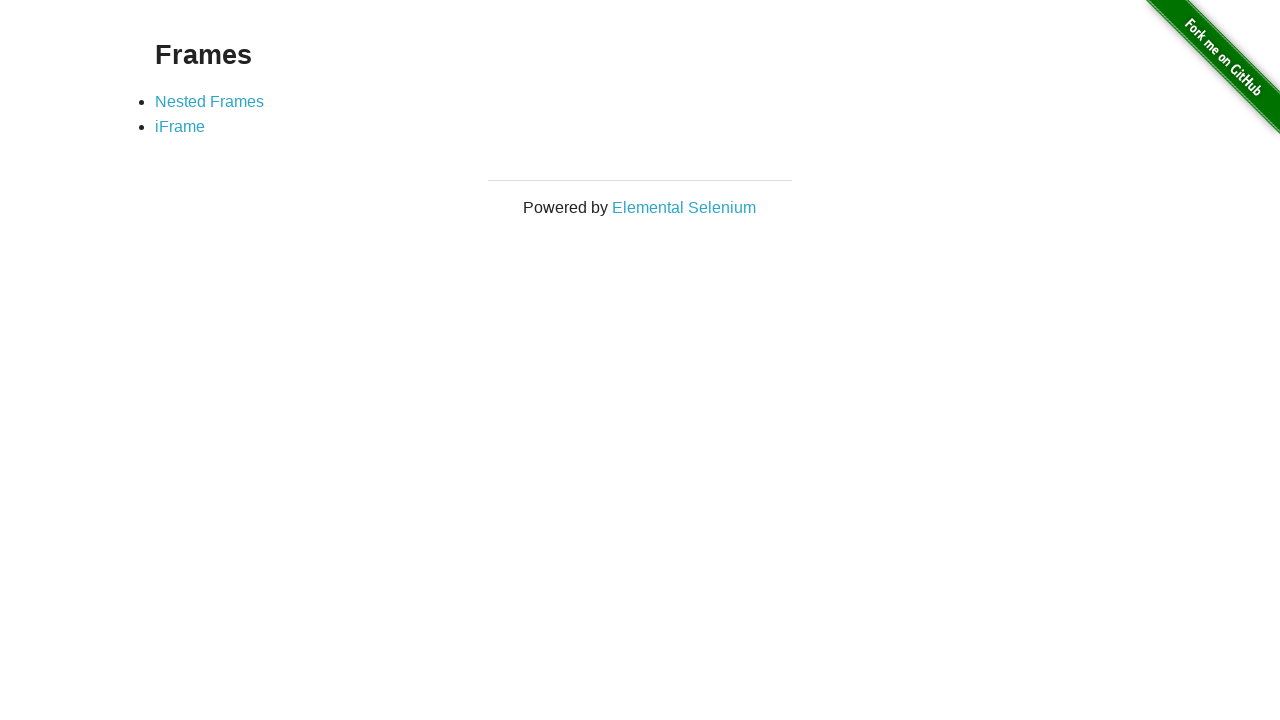

Clicked on 'iFrame' link at (180, 127) on xpath=//*[text()='iFrame']
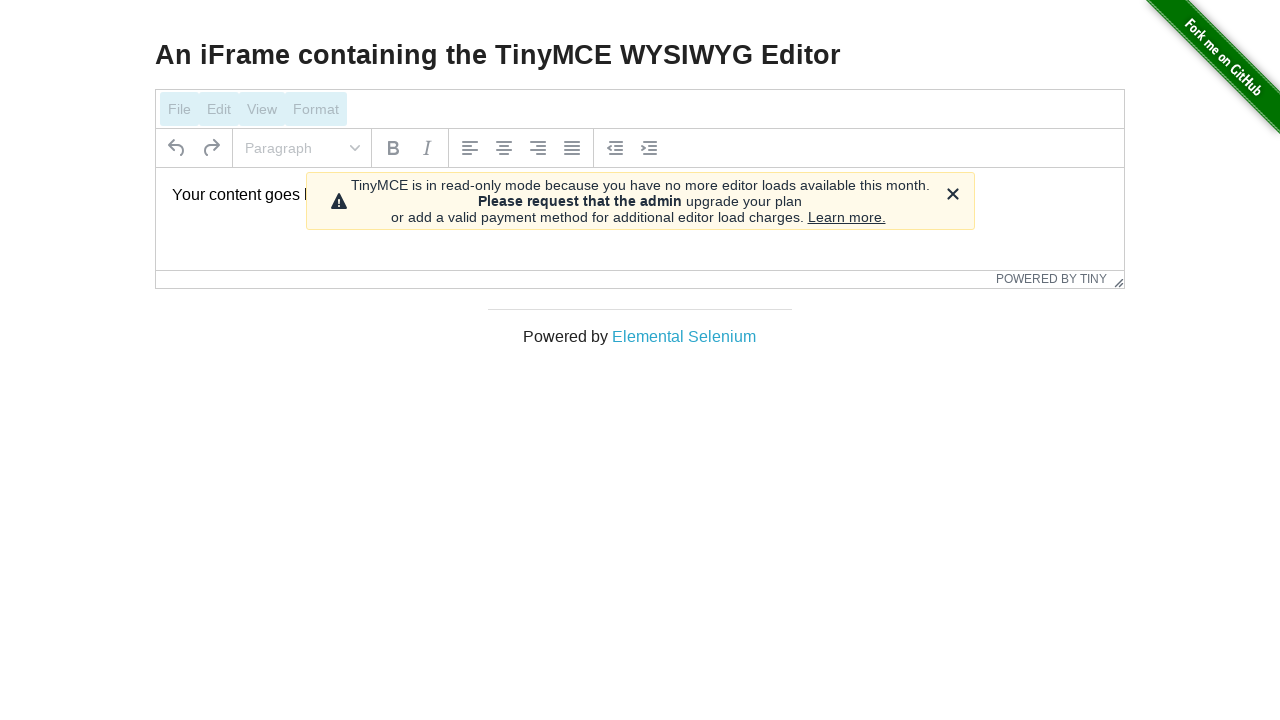

Located iframe with id 'mce_0_ifr'
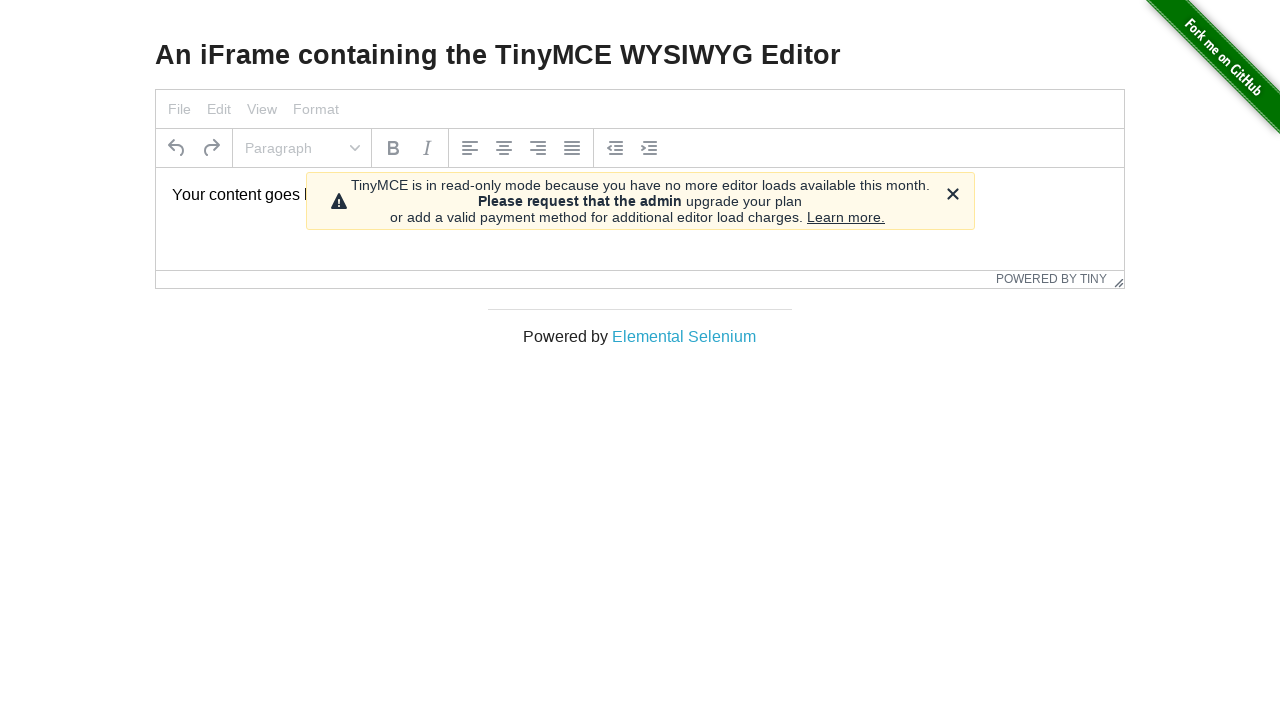

Located paragraph element inside iframe body and waited for it to be available
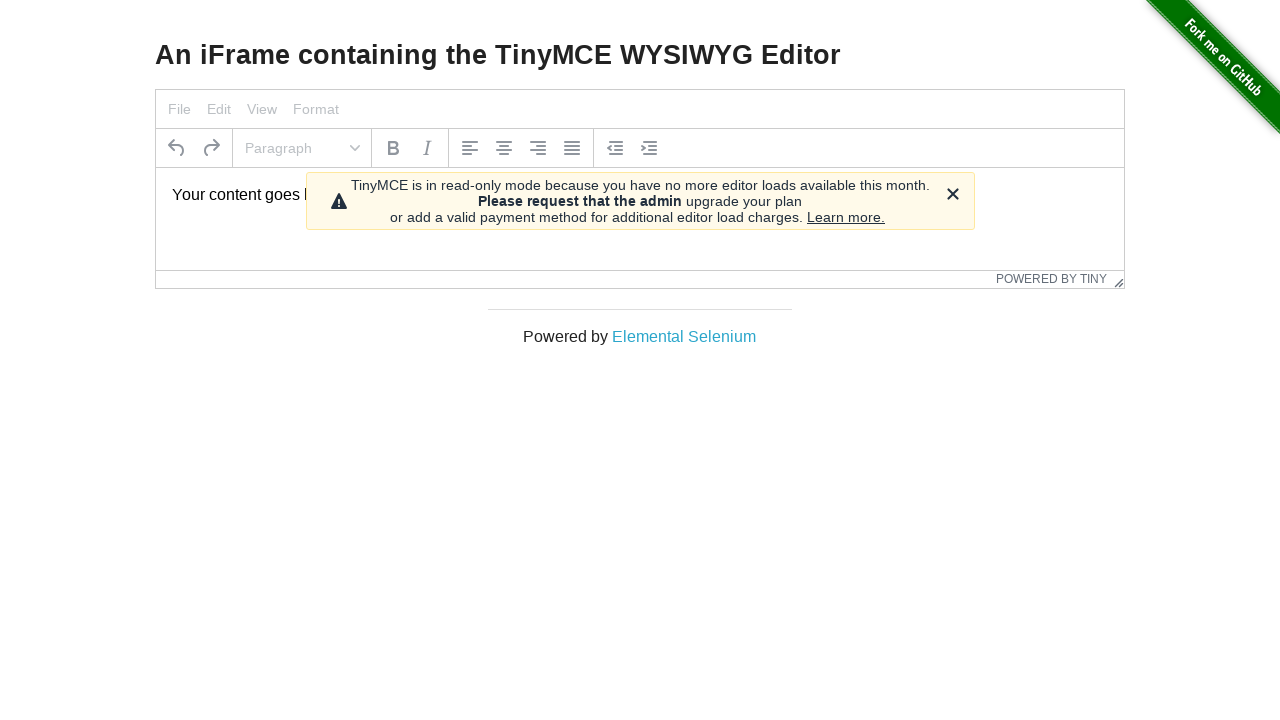

Retrieved text content from iframe: 'Your content goes here.'
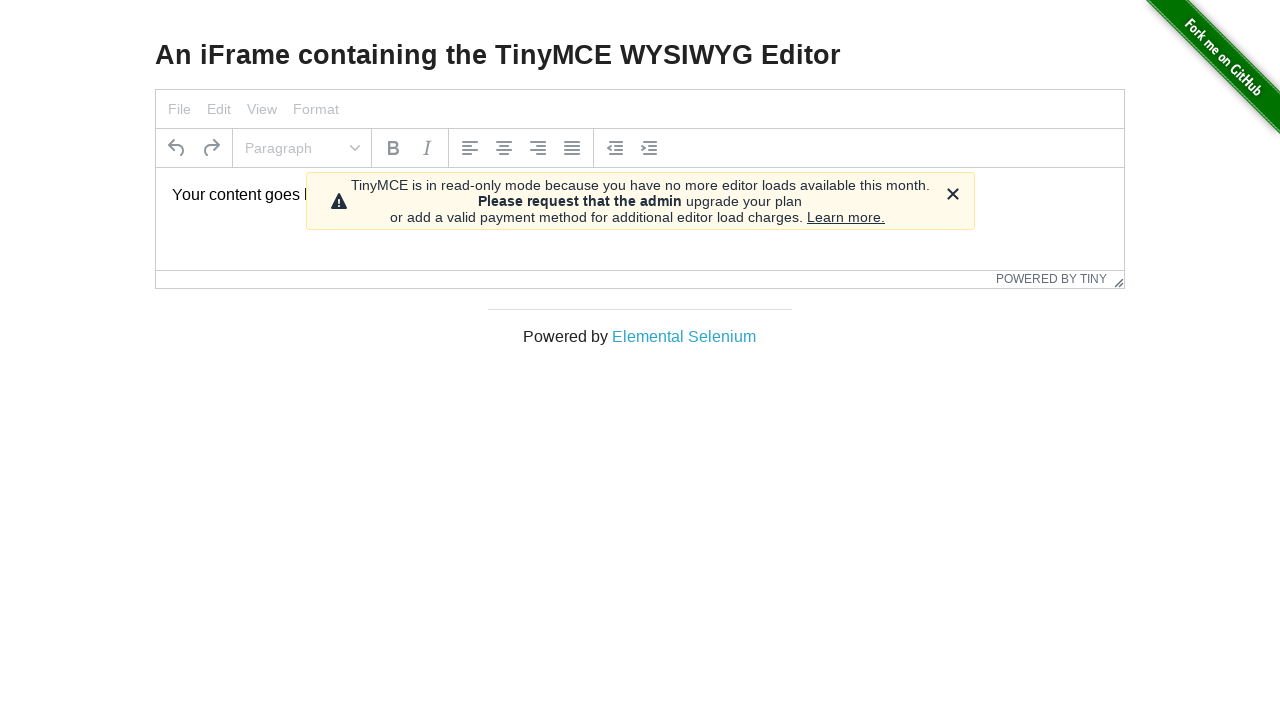

Verified iframe text content matches expected text: 'Your content goes here.'
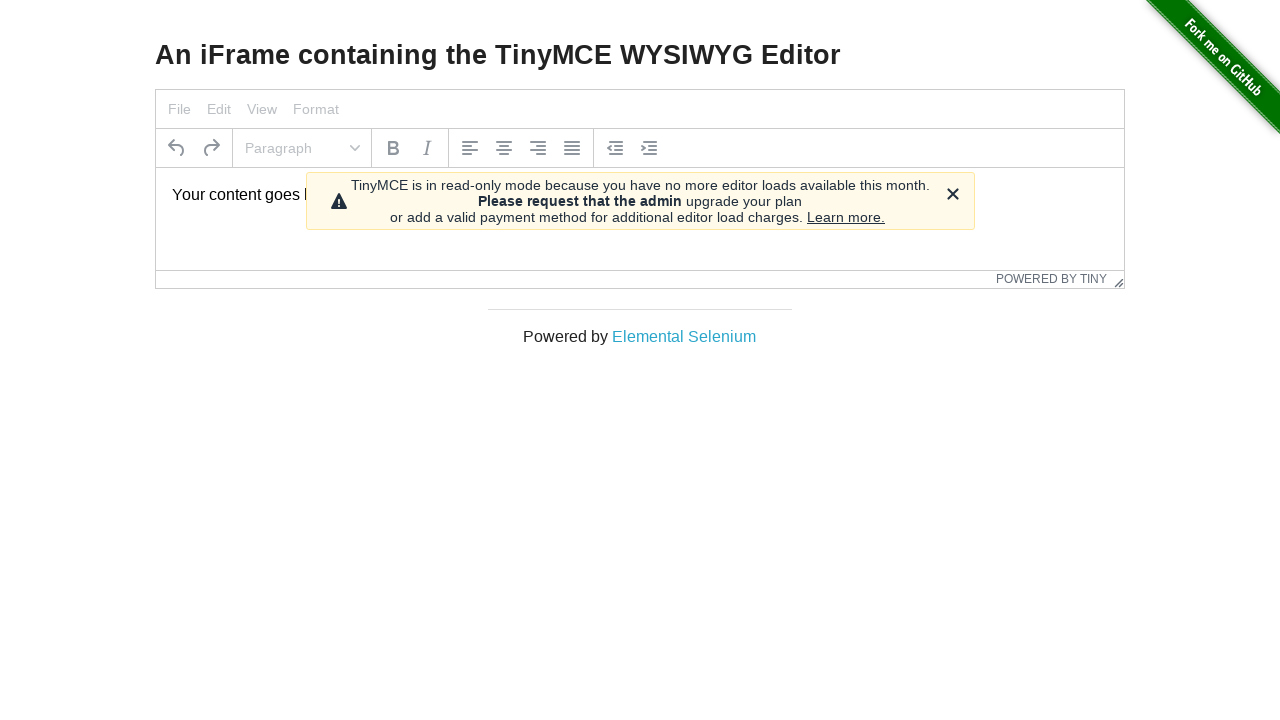

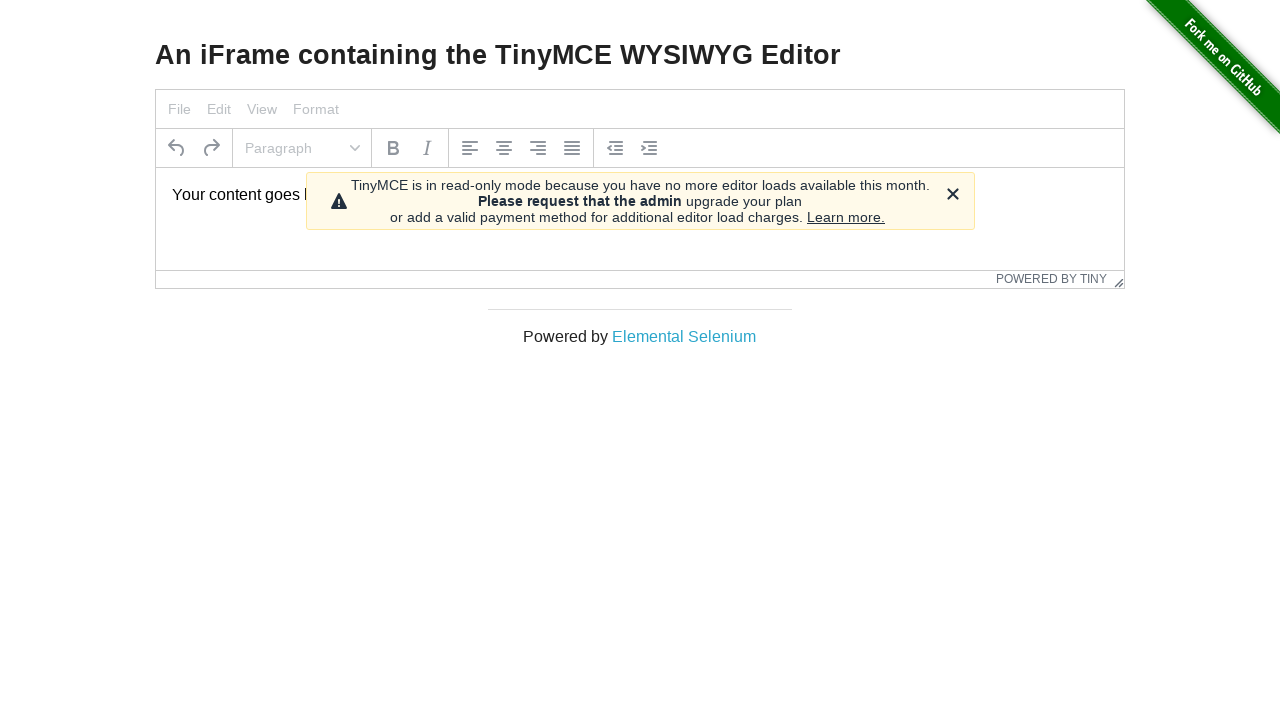